Tests the add/remove element functionality by clicking the add button to make a remove button appear, then clicking remove to make it disappear again

Starting URL: https://www.testotomasyonu.com/addremove/

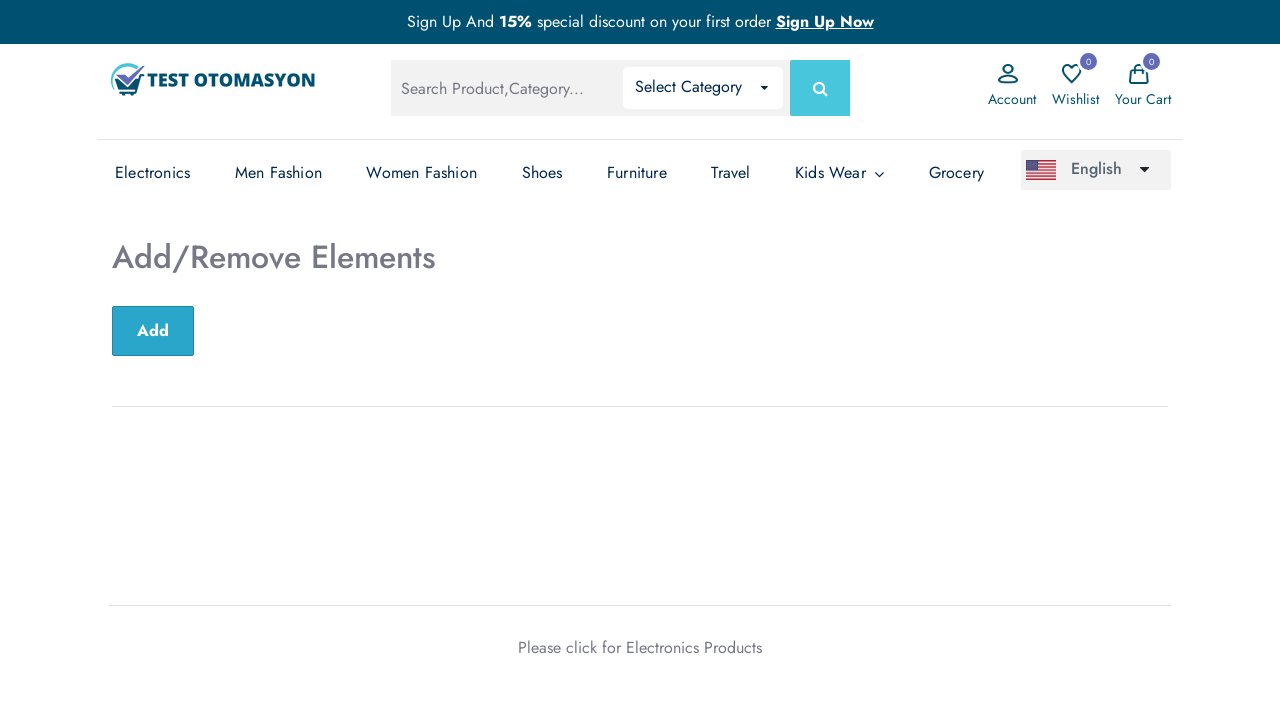

Clicked the add element button at (153, 331) on #sub-btn
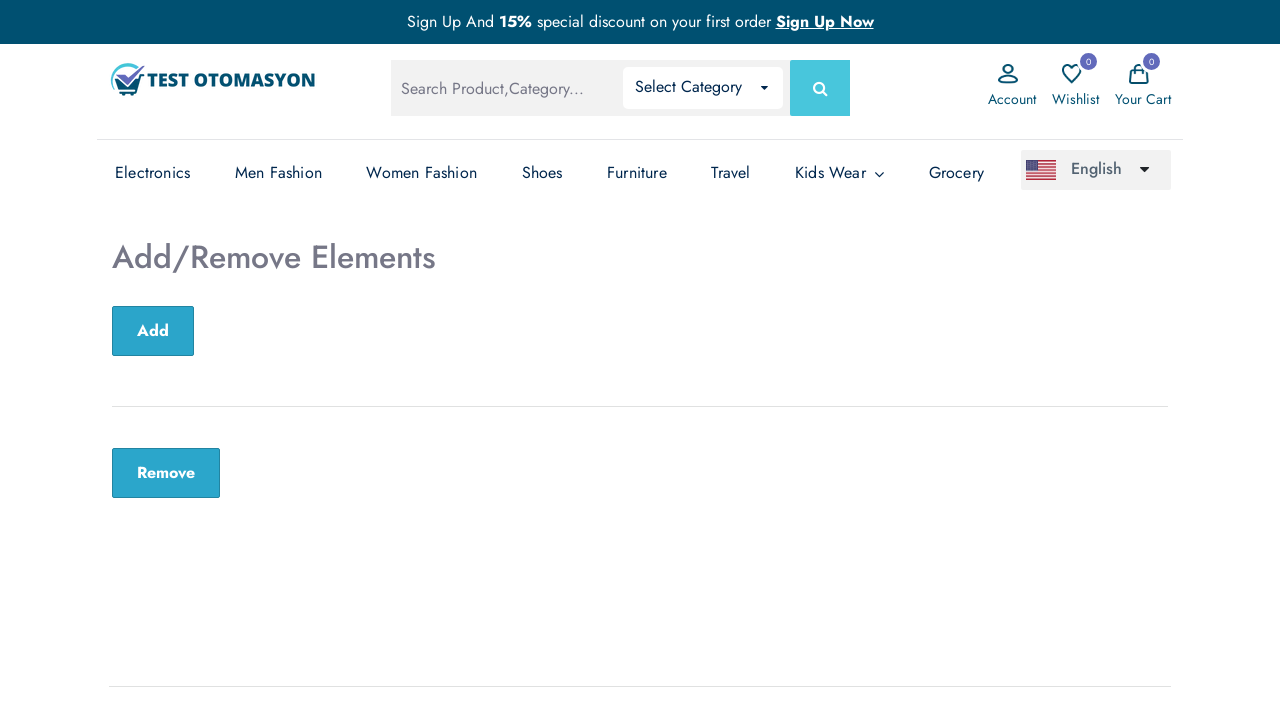

Remove button appeared and is now visible
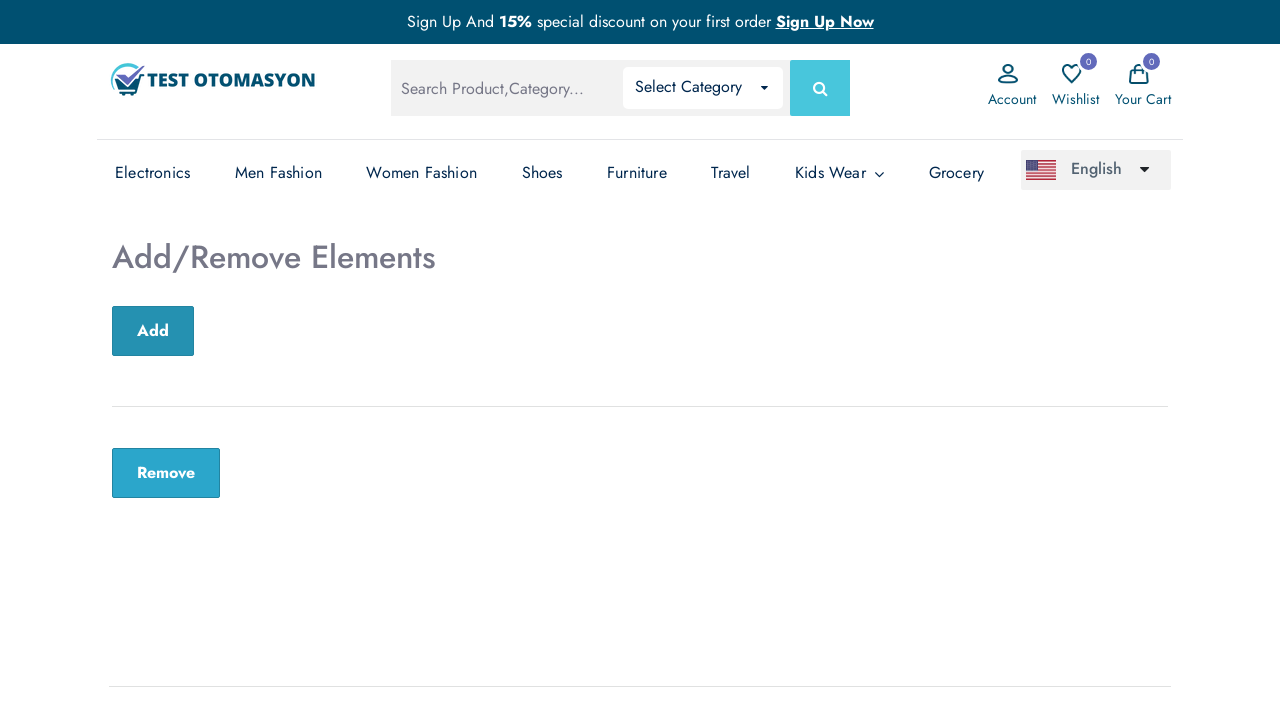

Clicked the remove button at (166, 473) on .remove-btn
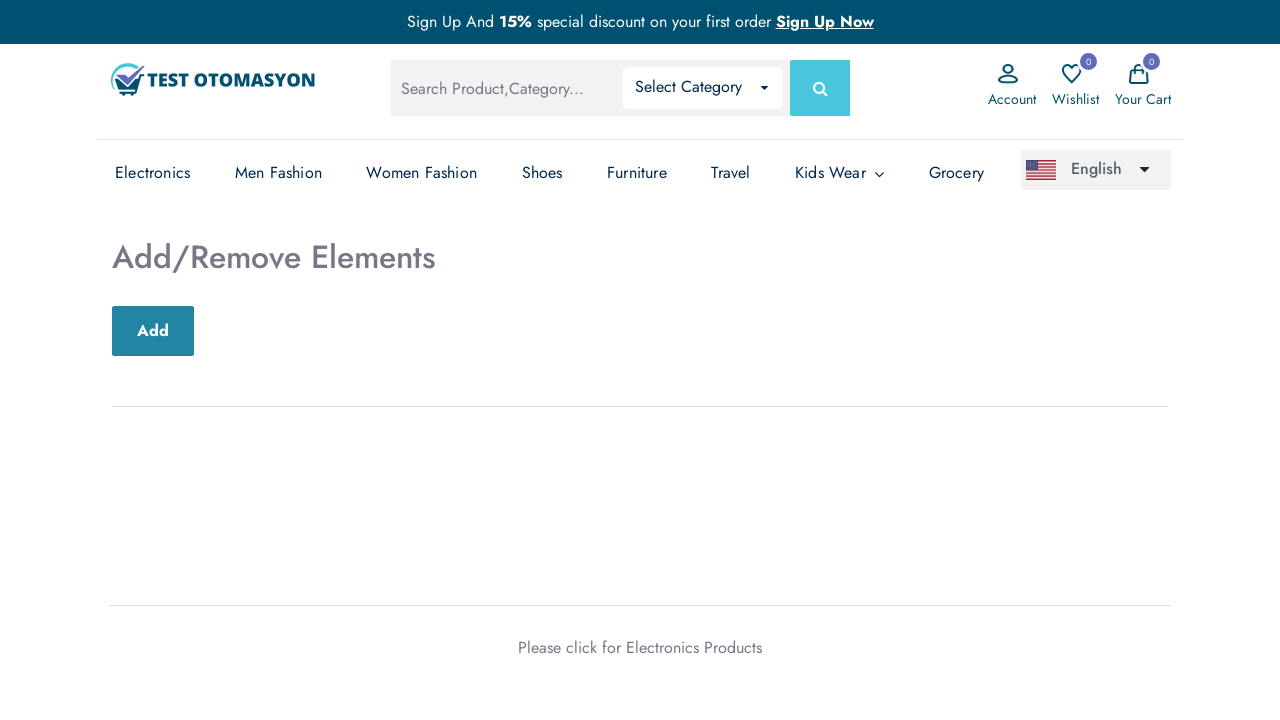

Verified the 'Add/Remove Elements' text is still visible
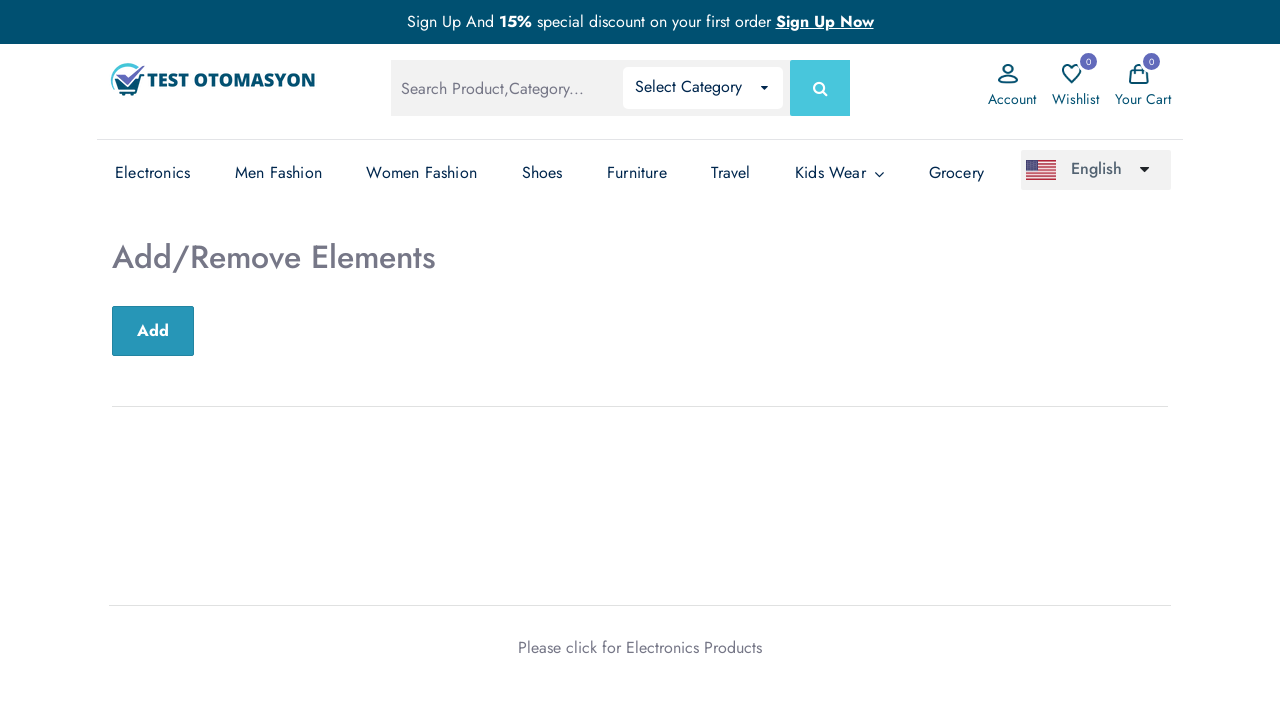

Verified the remove button is no longer present
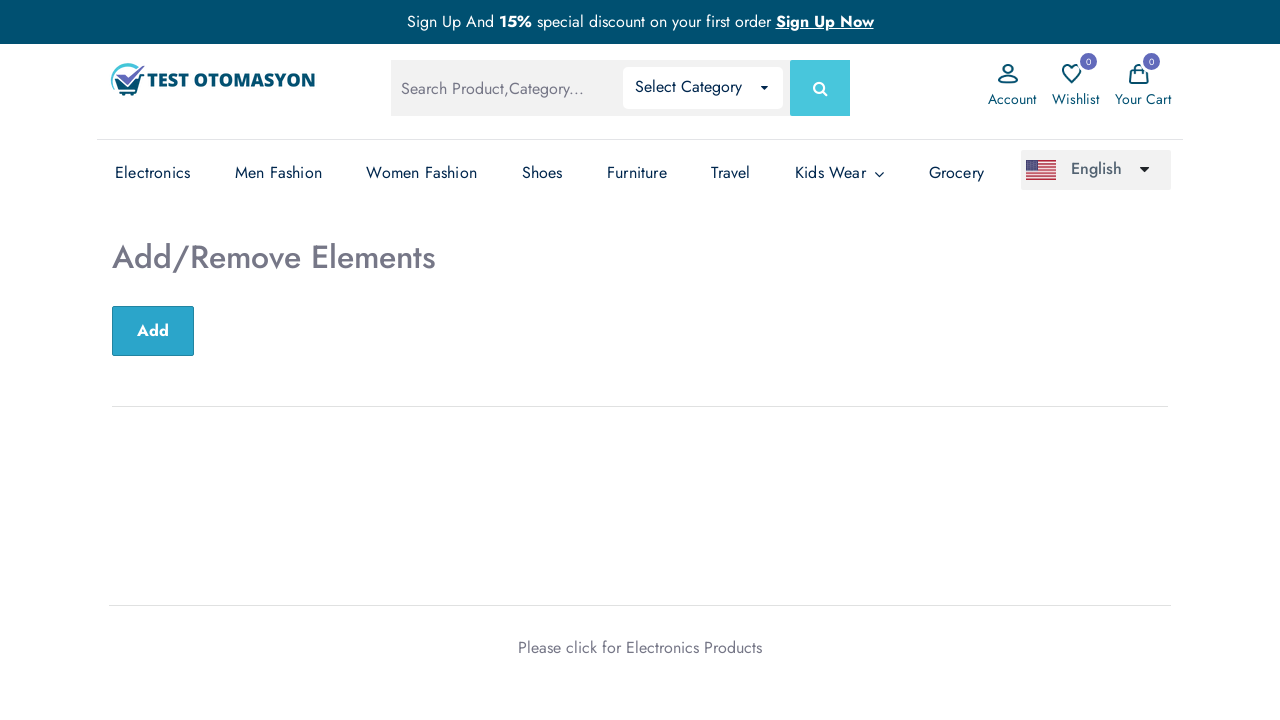

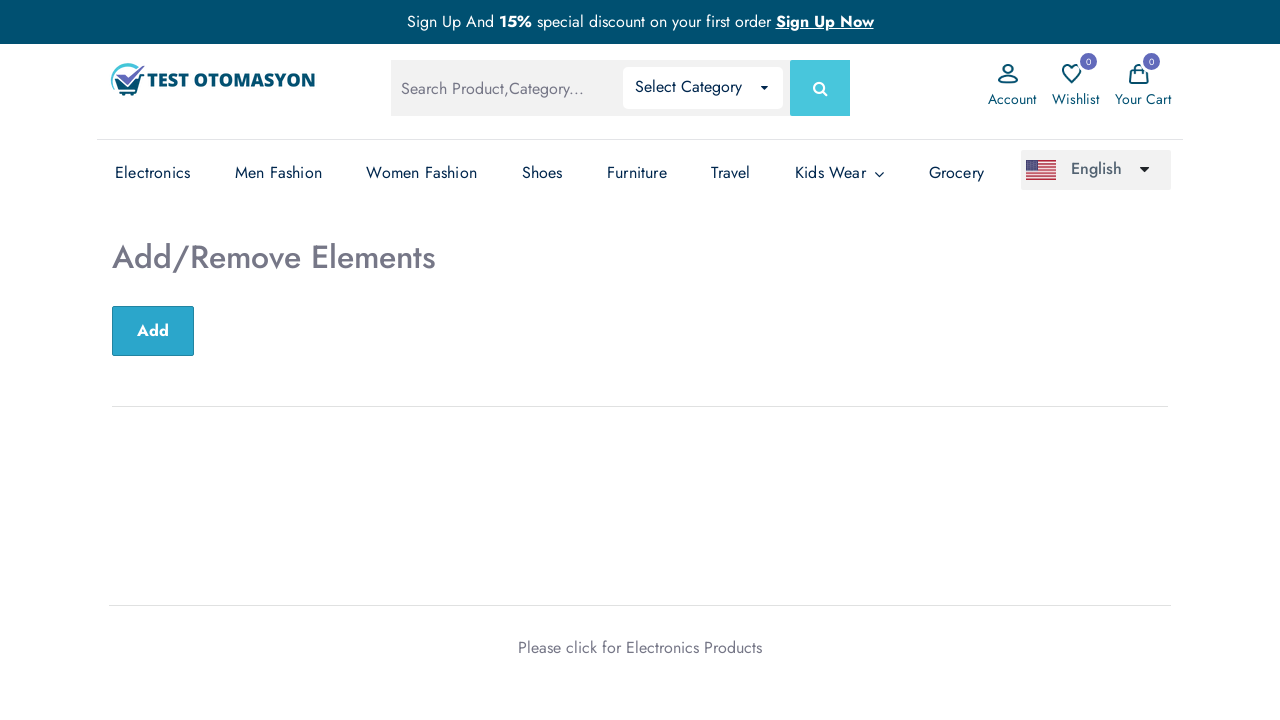